Tests radio button functionality on DemoQA by navigating to the Radio Button page, clicking on "Yes" and "Impressive" radio options, and verifying the selection feedback text is displayed.

Starting URL: https://demoqa.com

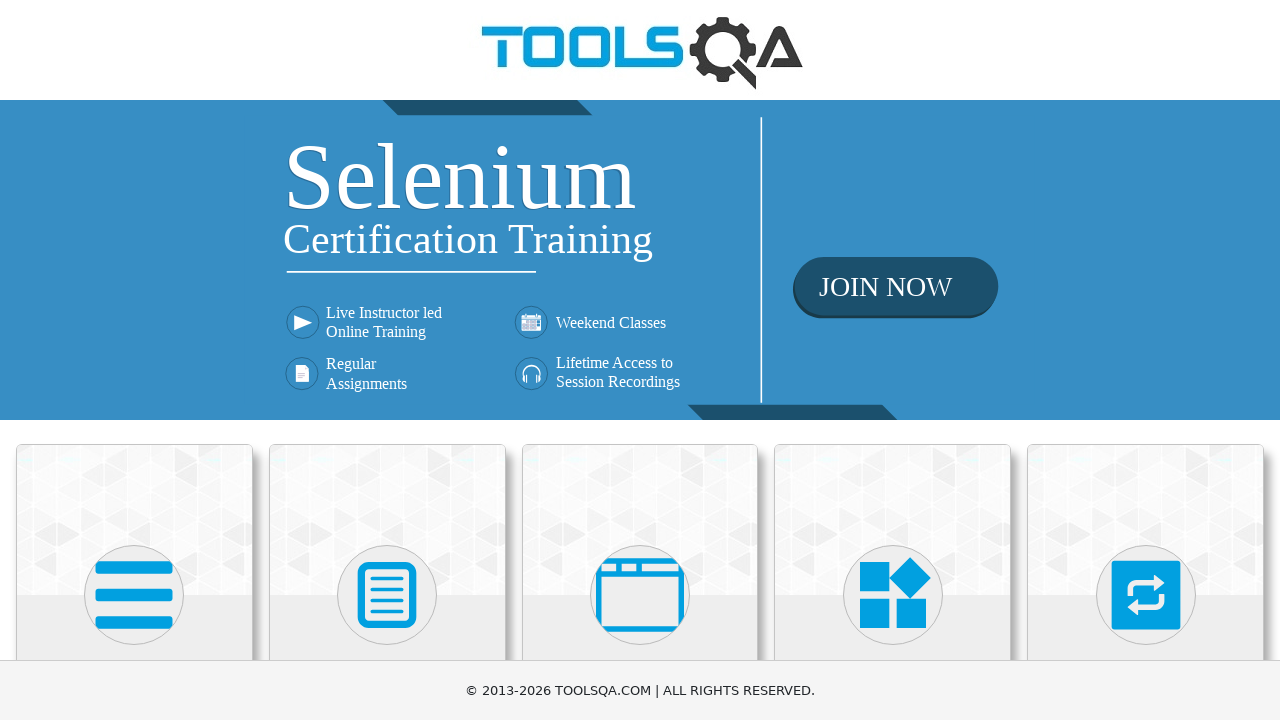

Scrolled down 250px to see Elements card
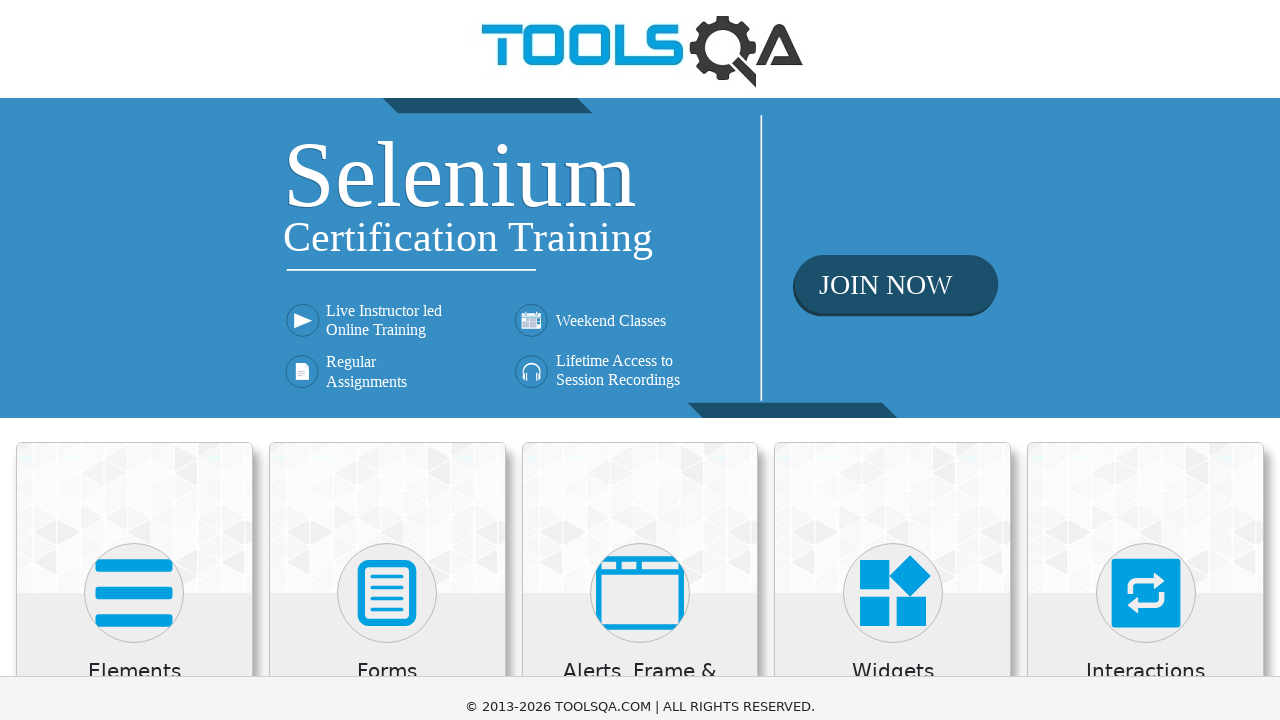

Clicked on Elements card at (134, 327) on xpath=(//div[.='Elements'])[2]
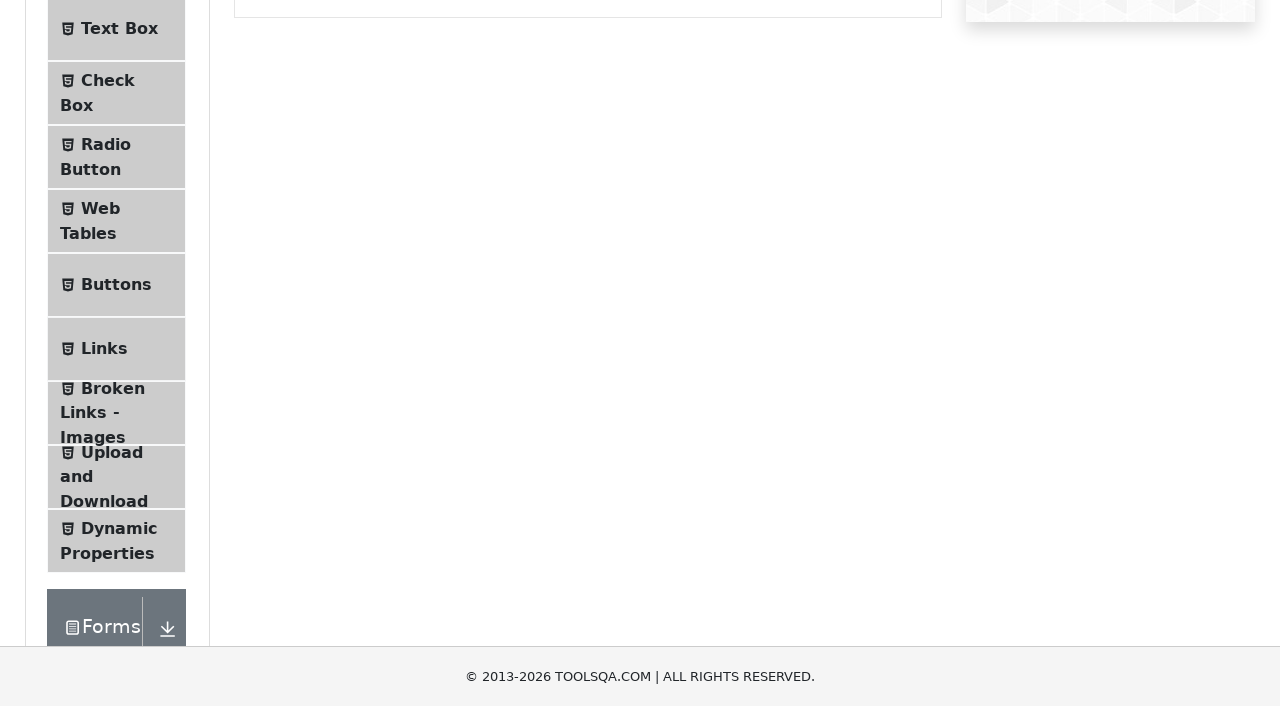

Clicked on Radio Button menu item at (106, 160) on xpath=//span[.='Radio Button']
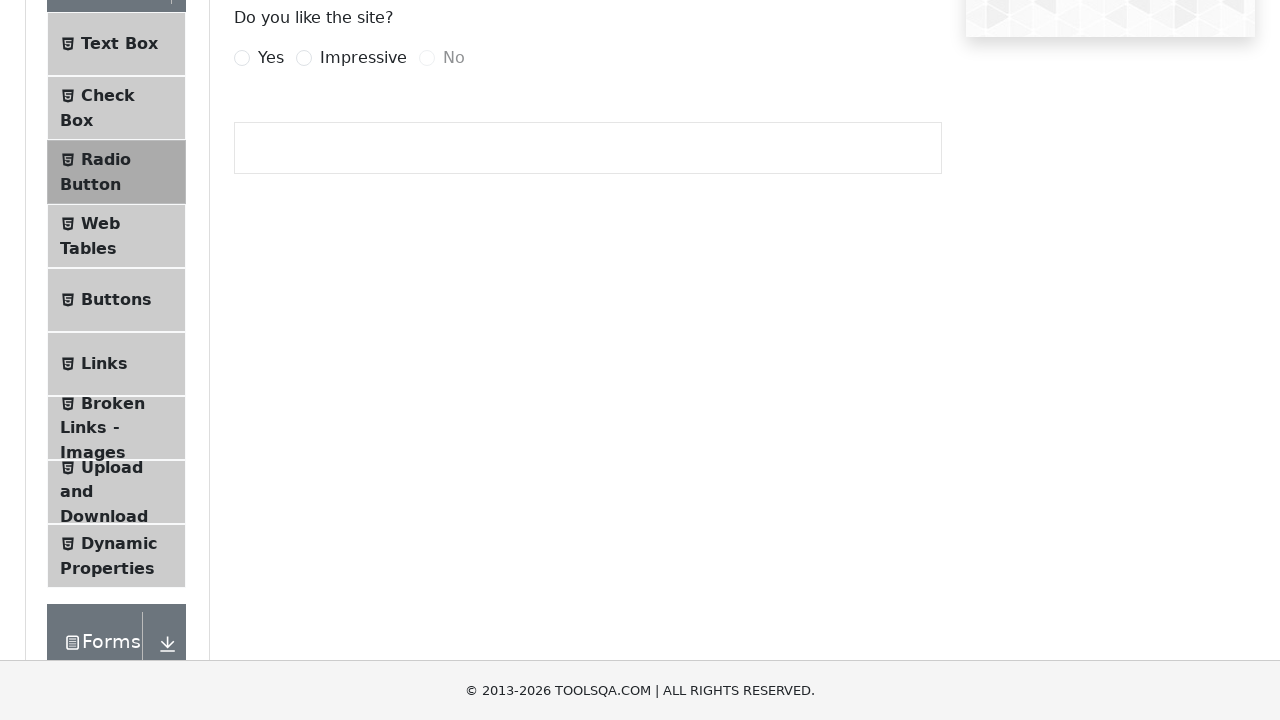

Scrolled down 250px to see radio buttons
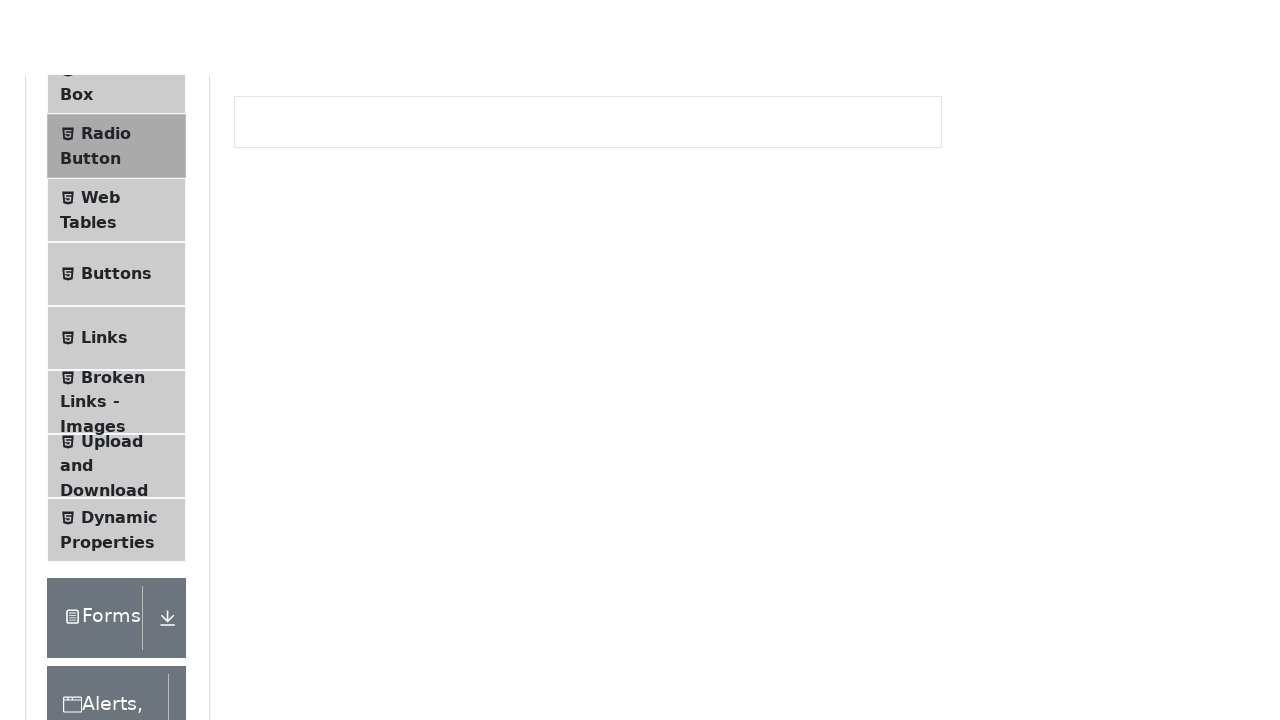

Clicked on 'Yes' radio button at (271, 275) on xpath=//label[.='Yes']
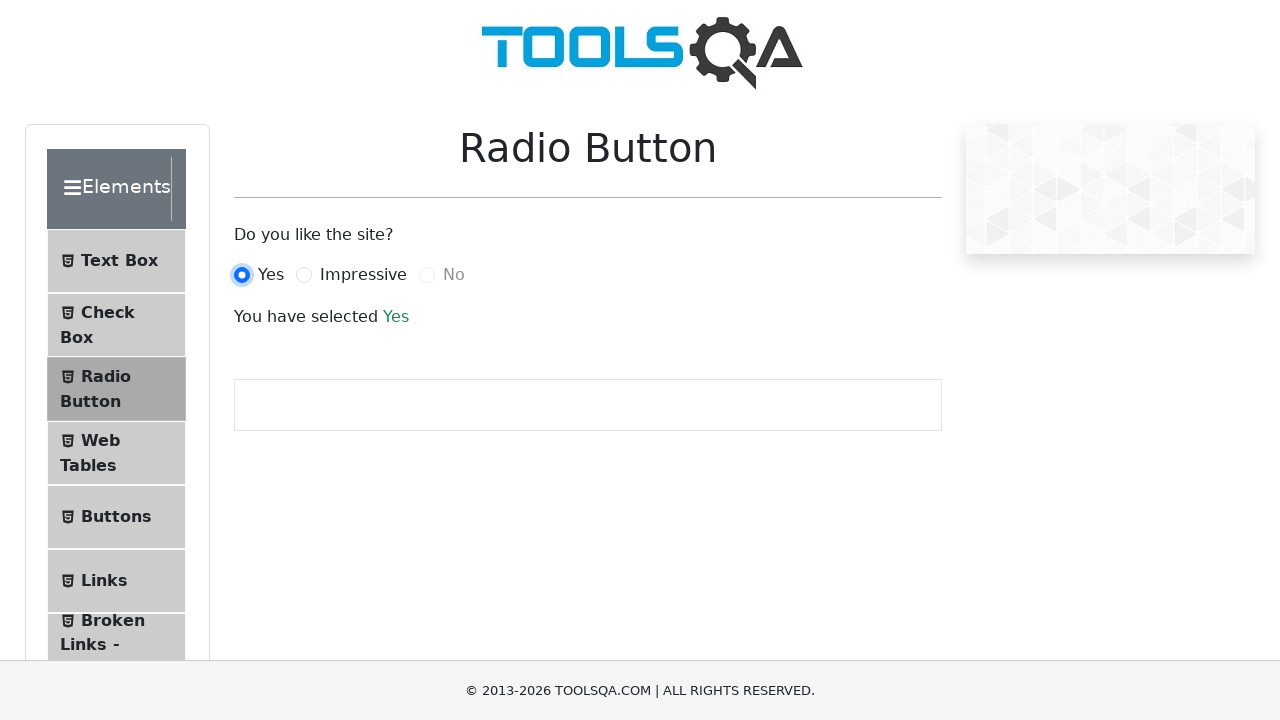

Verified result text appeared after selecting 'Yes'
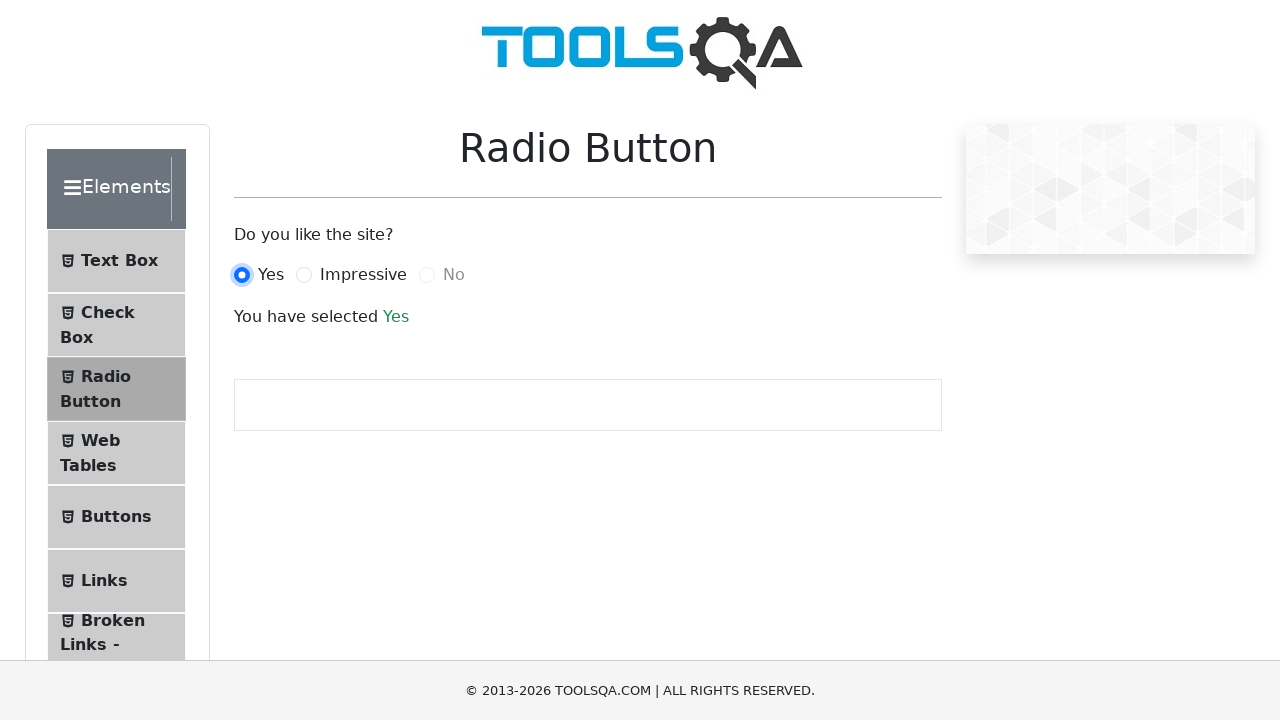

Scrolled down 250px
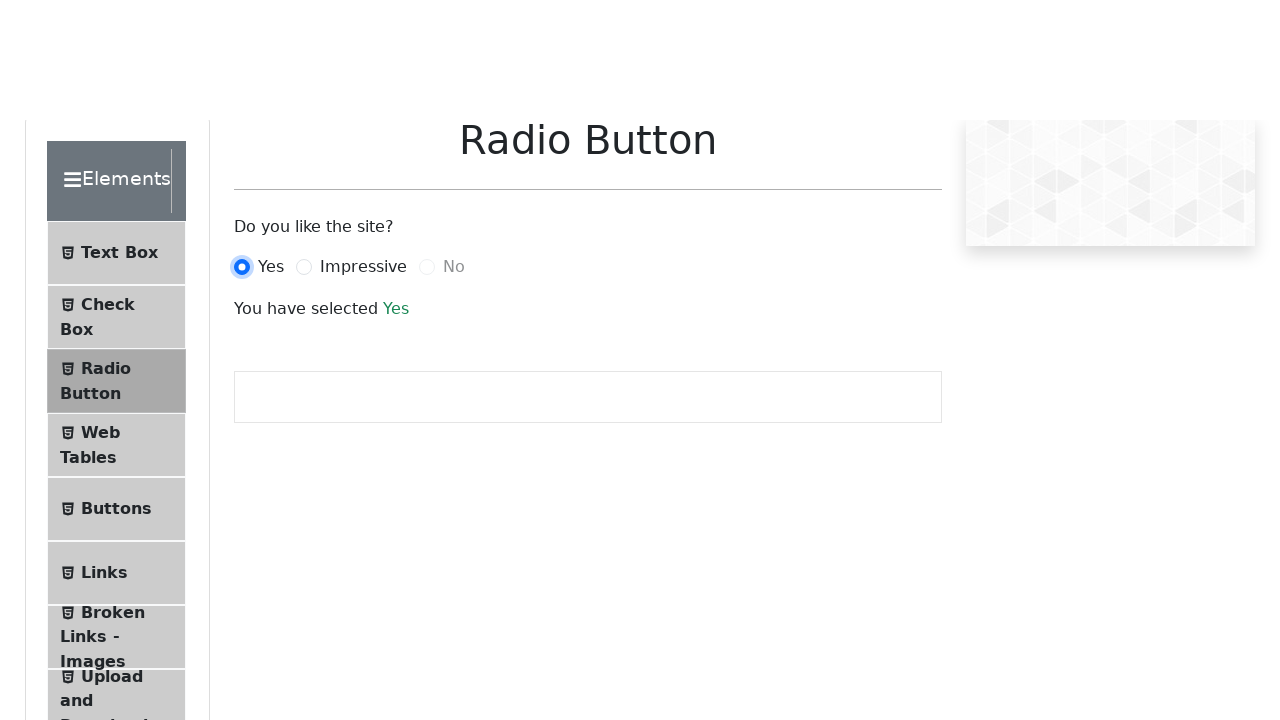

Clicked on 'Impressive' radio button at (363, 25) on xpath=//label[.='Impressive']
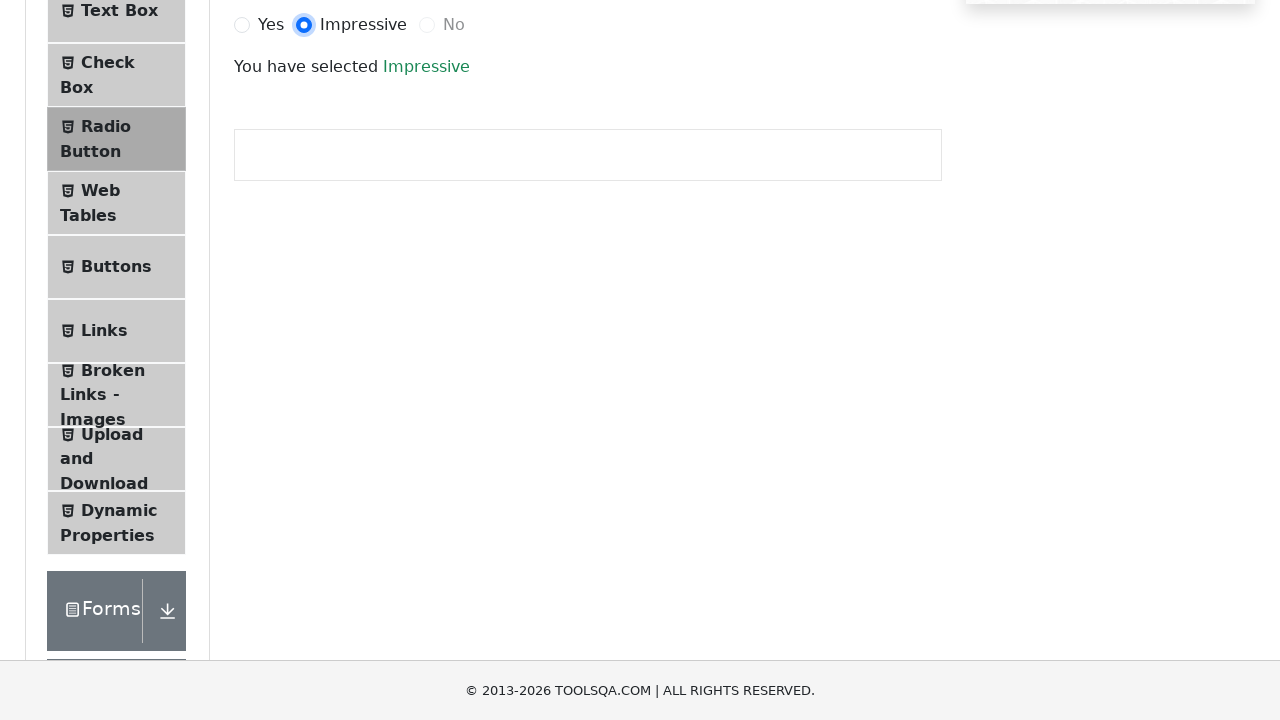

Verified result text updated after selecting 'Impressive'
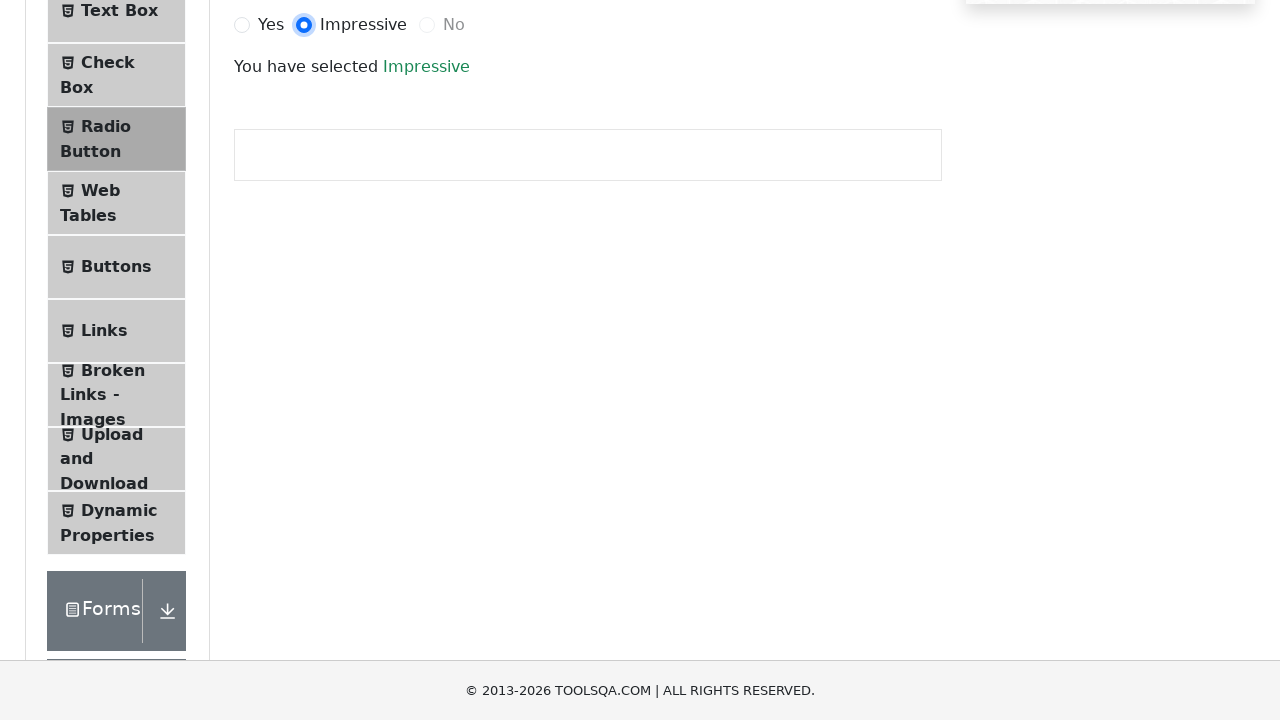

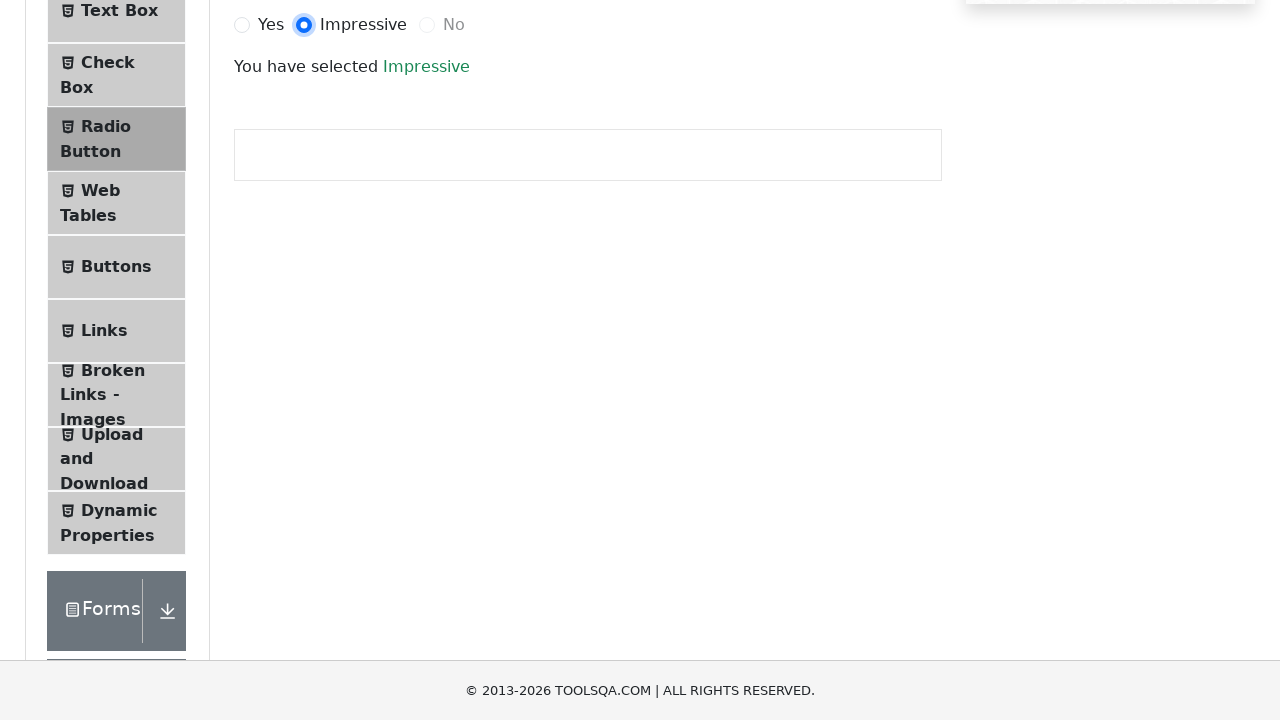